Clicks on the Mouse Over link and verifies navigation to the mouse over page

Starting URL: https://bonigarcia.dev/selenium-webdriver-java/

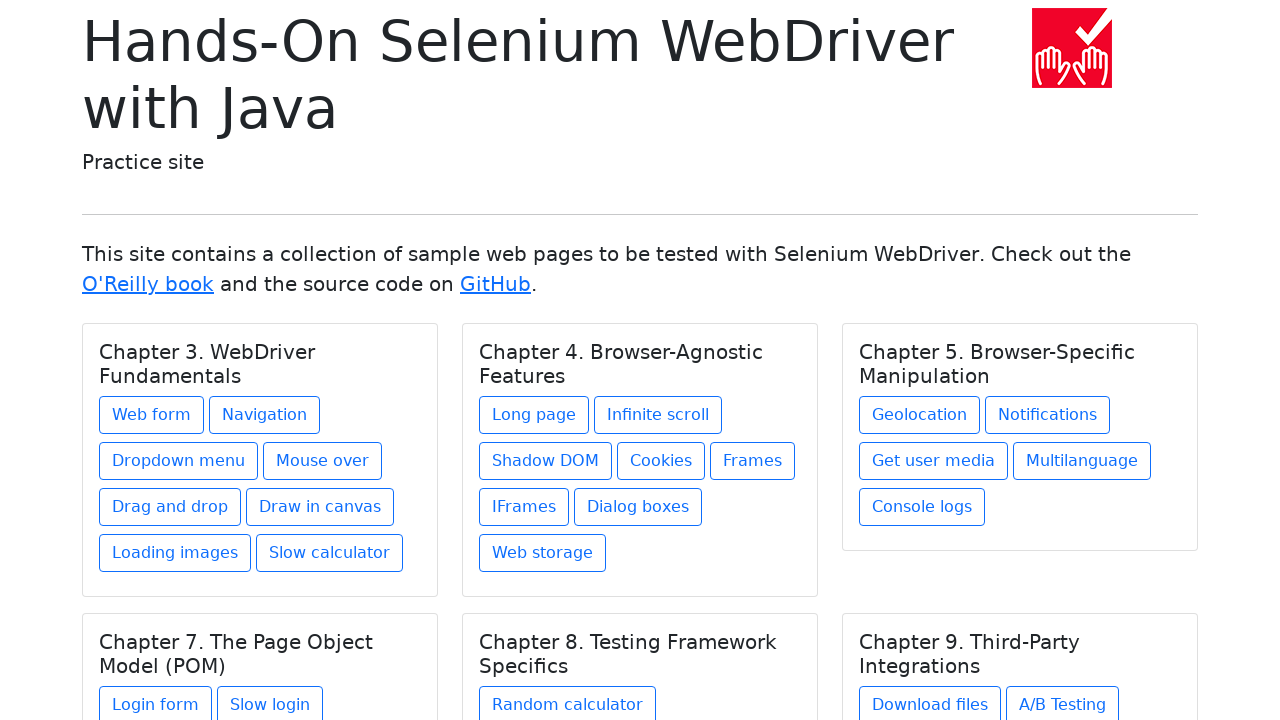

Clicked on the Mouse Over link under Chapter 3 at (322, 461) on xpath=//h5[text() = 'Chapter 3. WebDriver Fundamentals']/../a[contains(@href, 'm
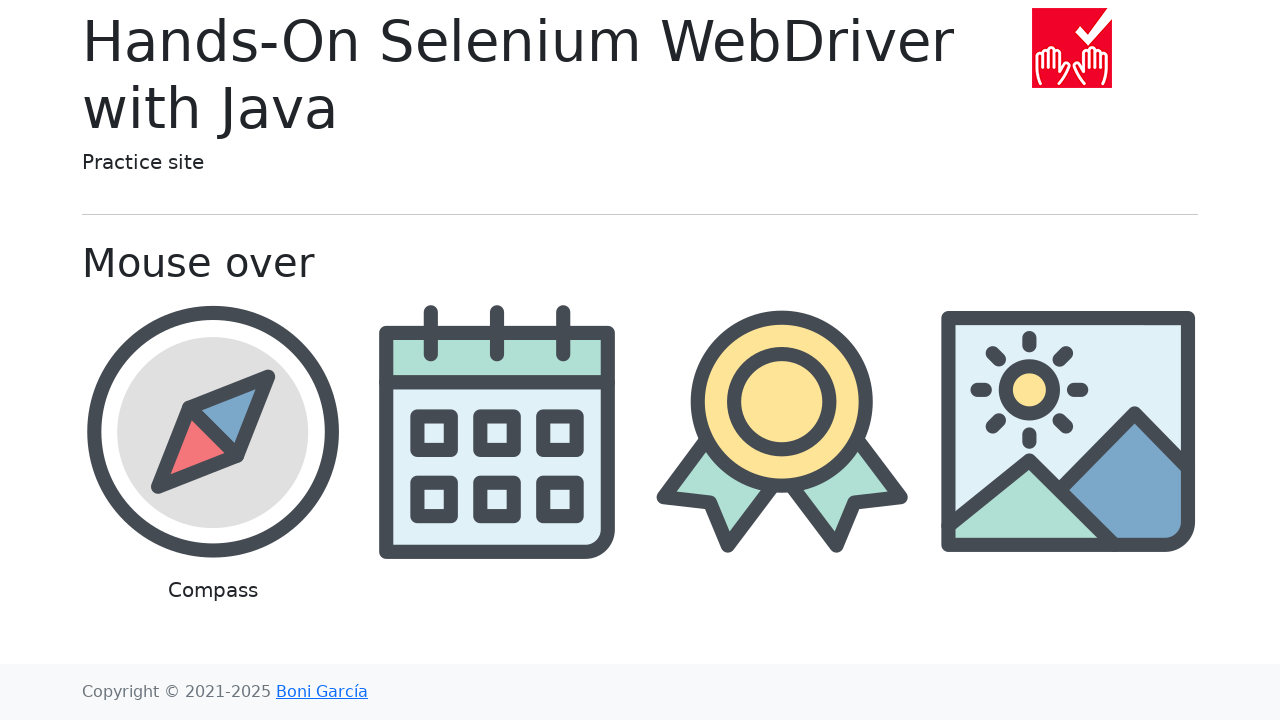

Waited for page heading to load
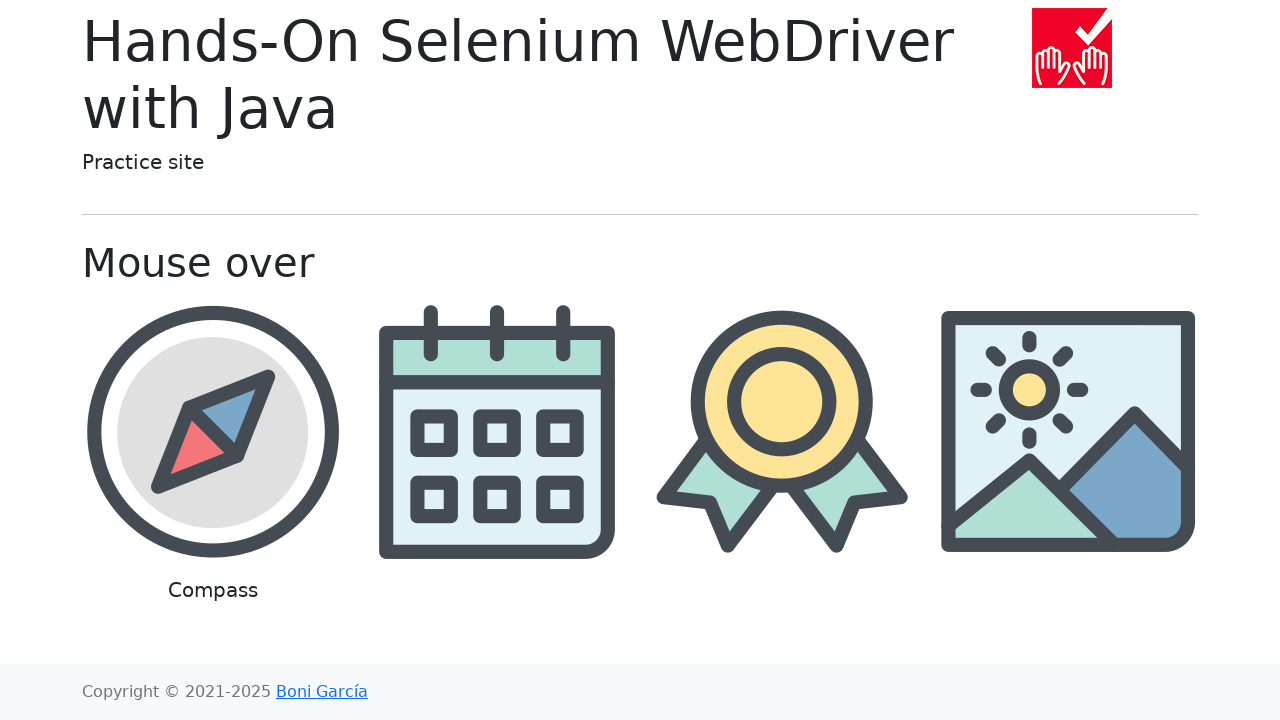

Verified navigation to mouse-over.html page
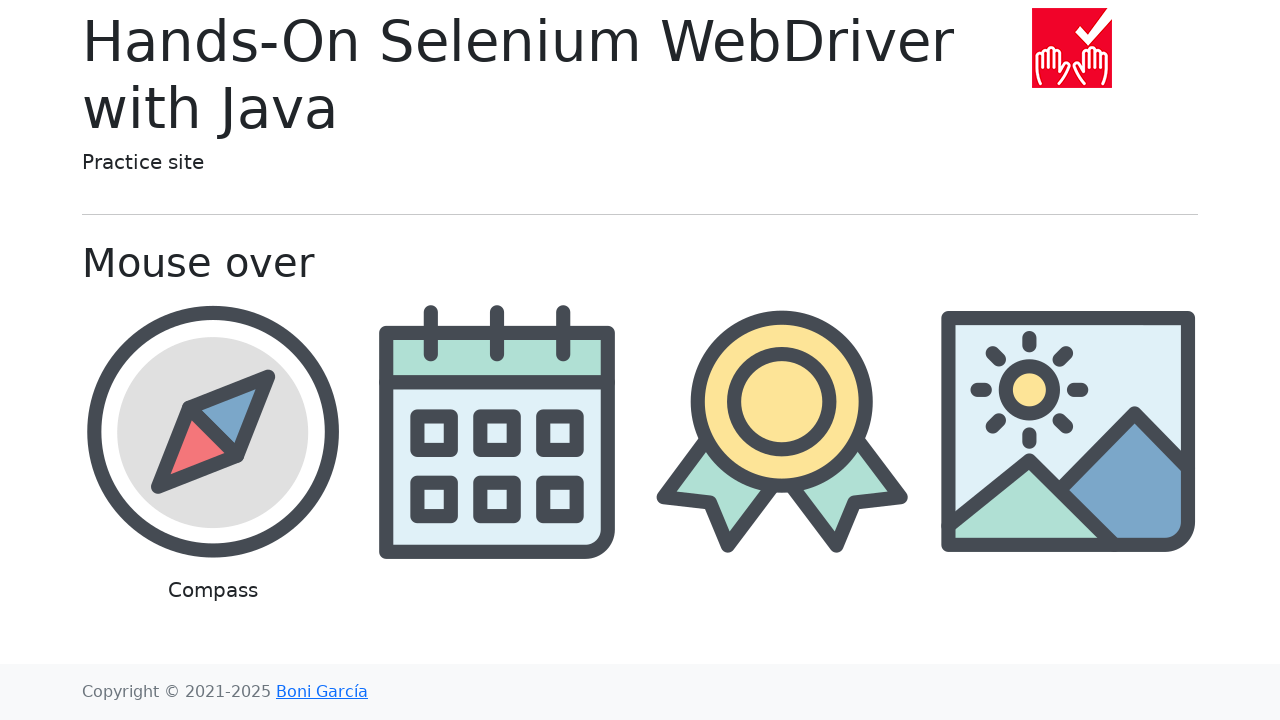

Verified page heading displays 'Mouse over'
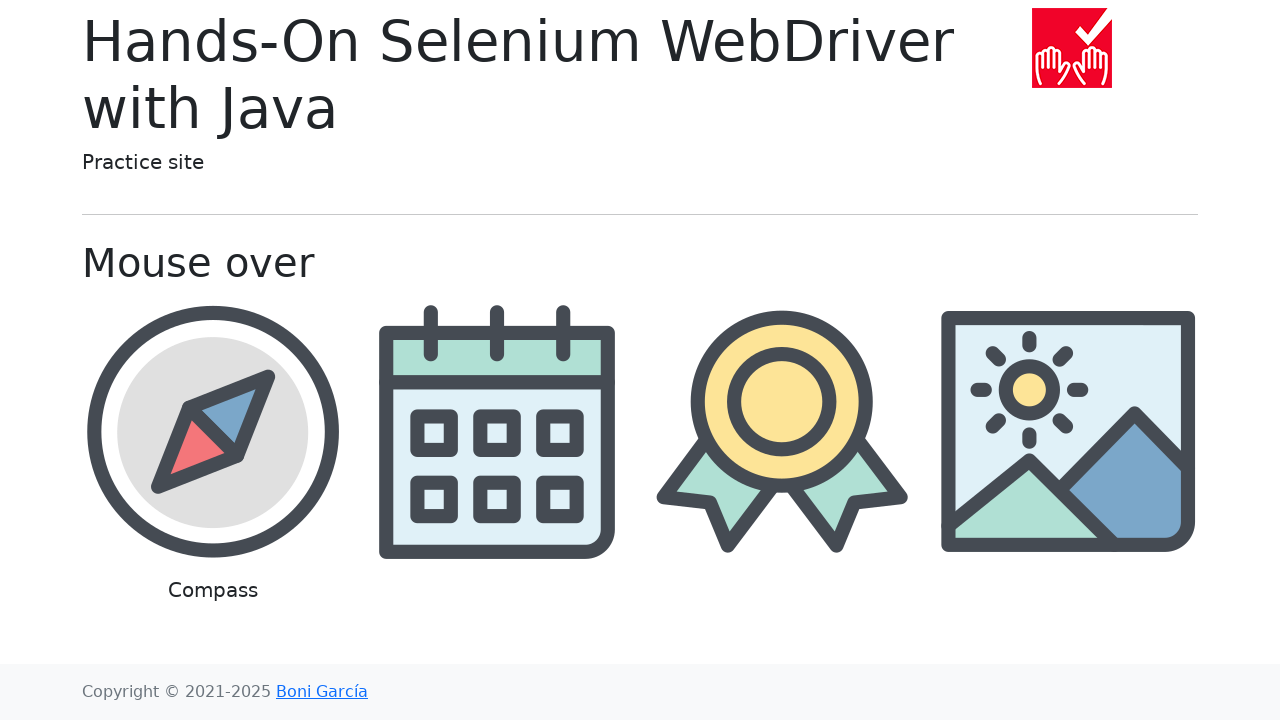

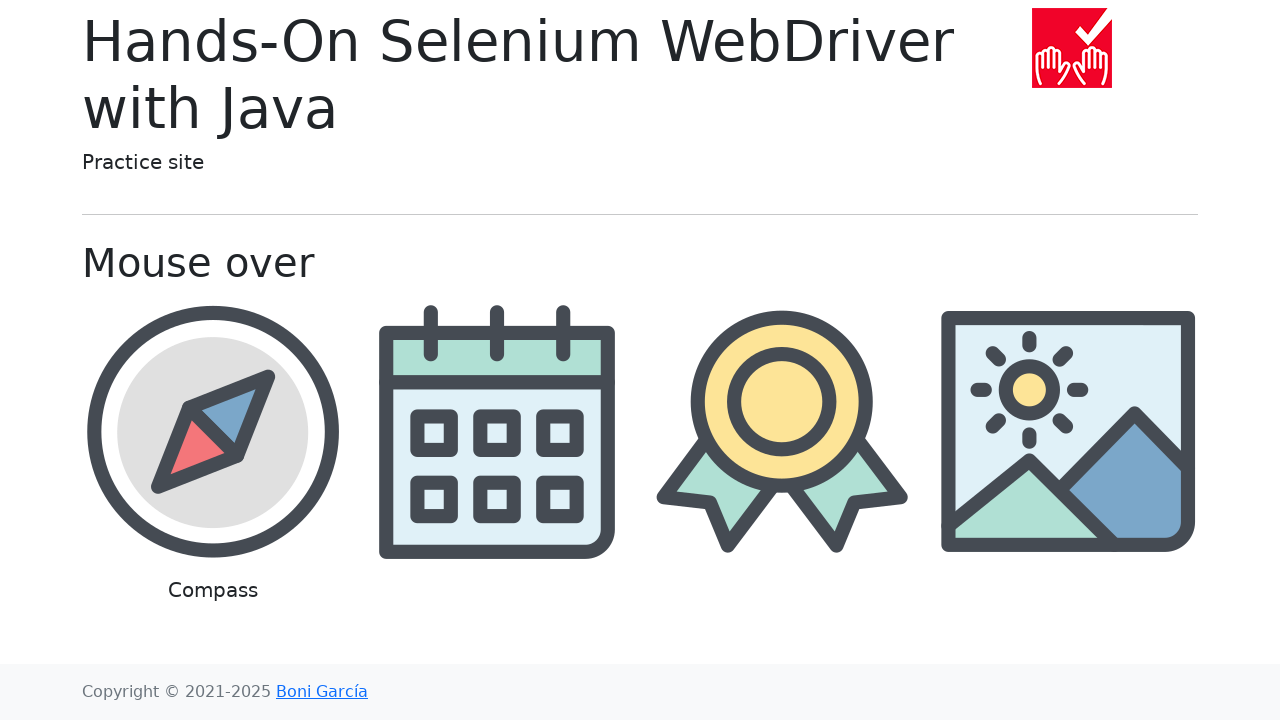